Tests keyboard input by filling a name field, clearing it, re-entering text, and clicking a button

Starting URL: https://formy-project.herokuapp.com/keypress

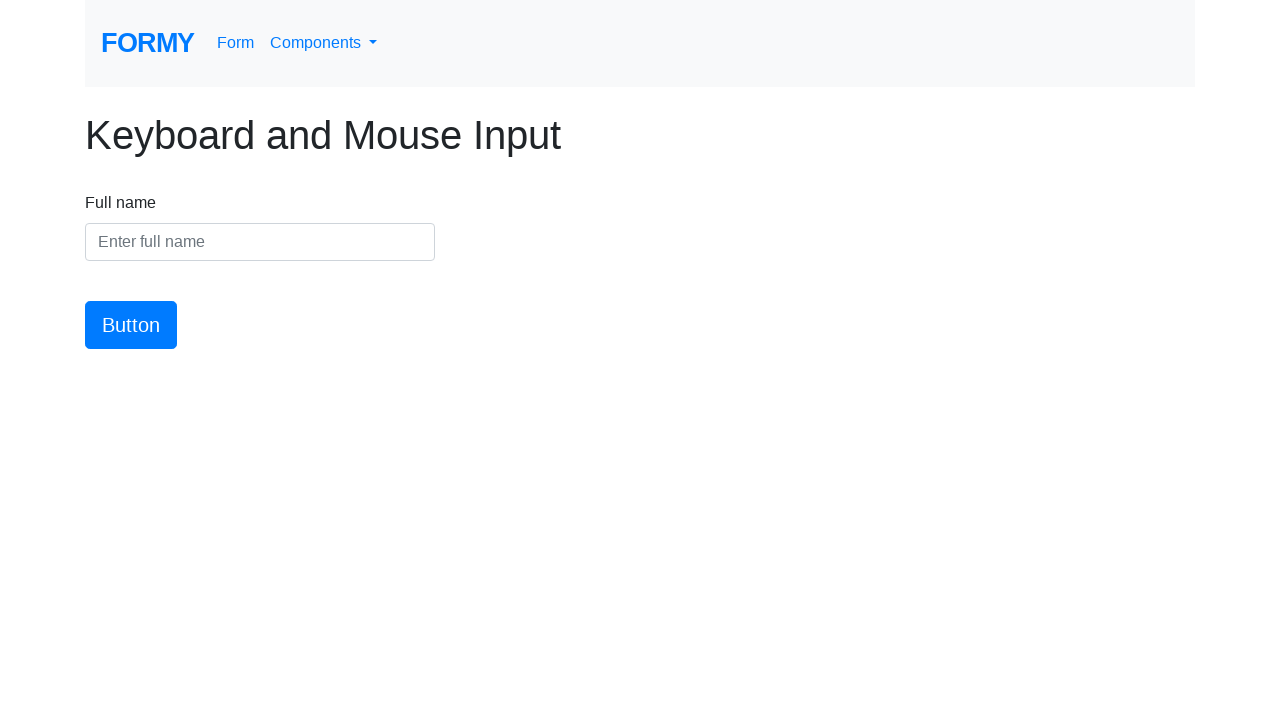

Clicked on the name input field at (260, 242) on #name
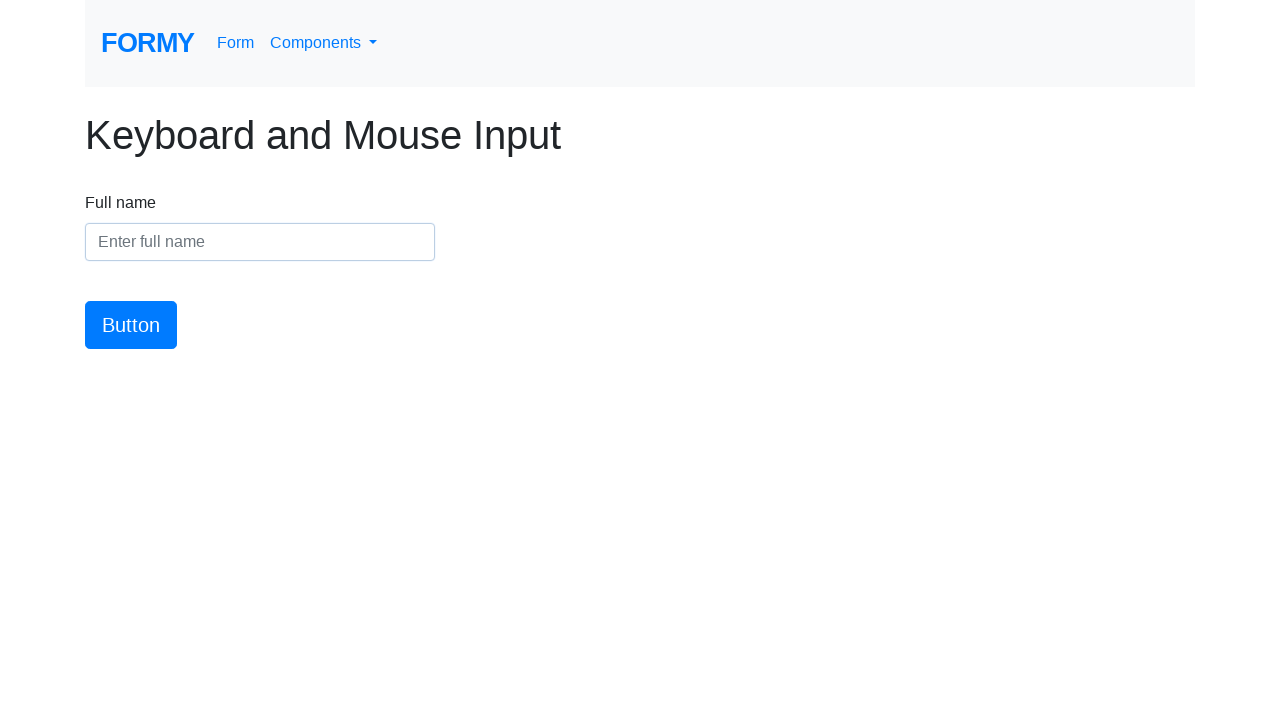

Filled name field with 'Doe, John' on #name
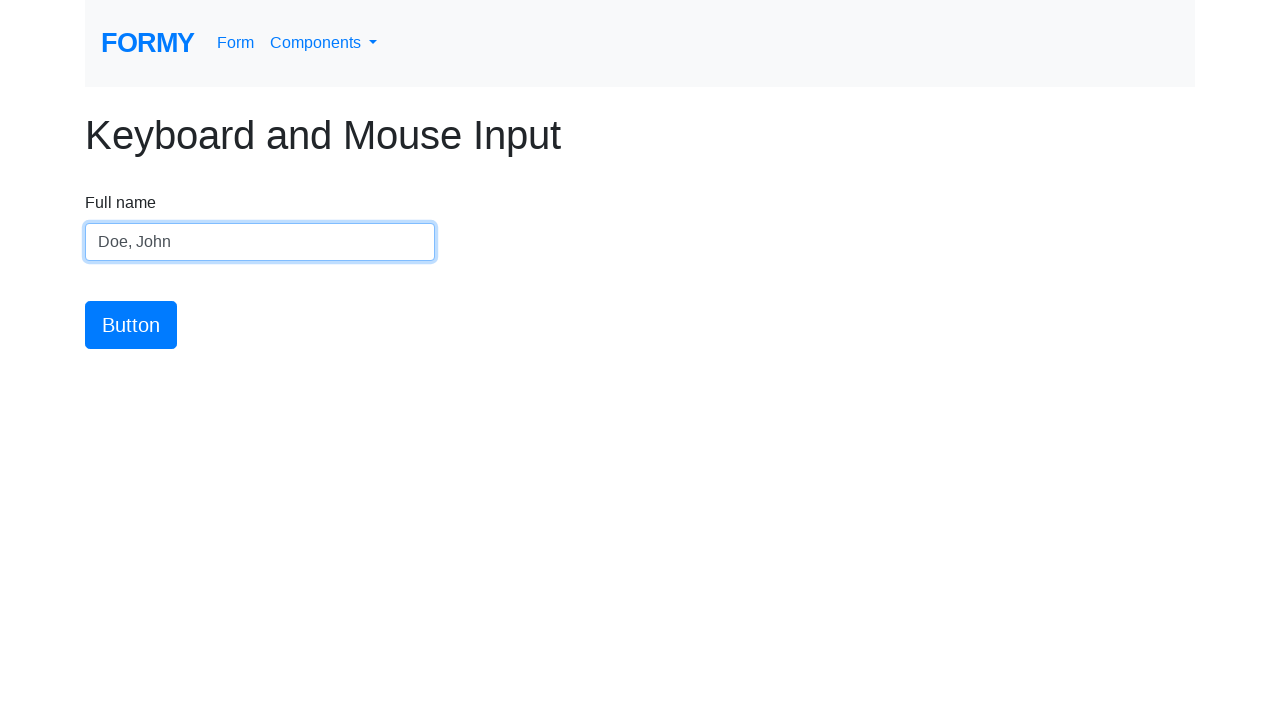

Cleared the name input field on #name
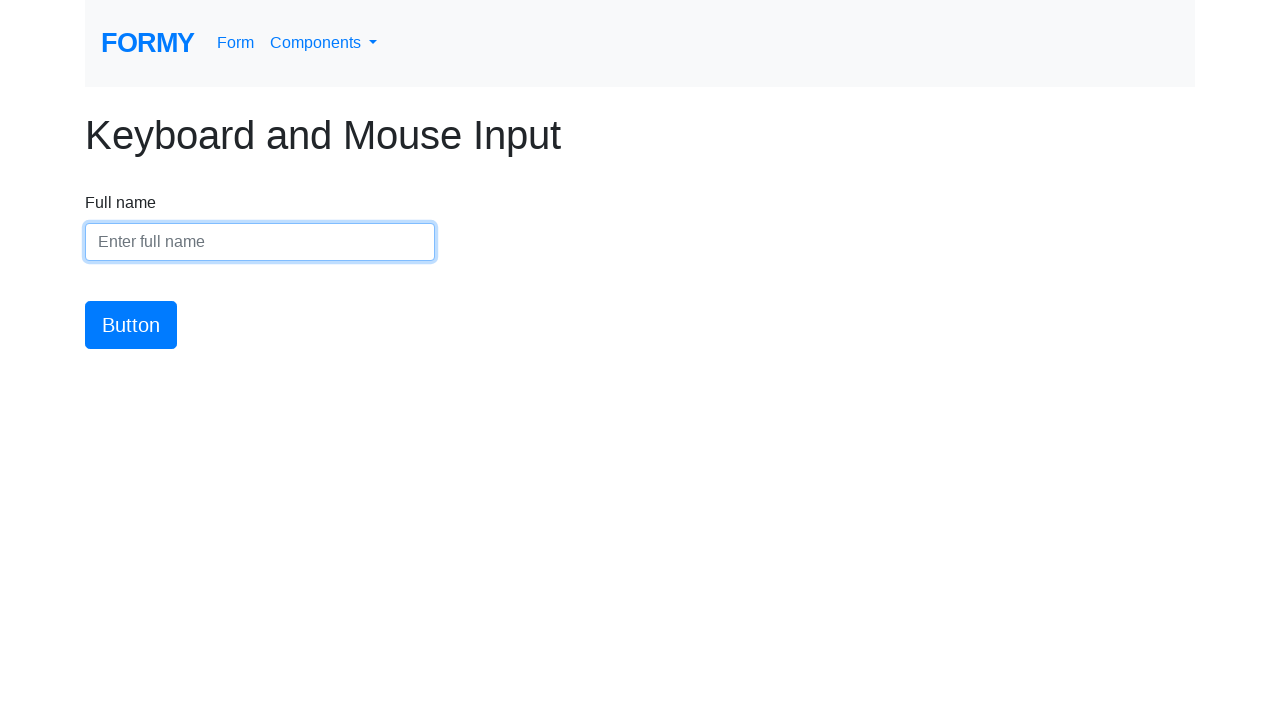

Re-entered name field with 'John Doe' on #name
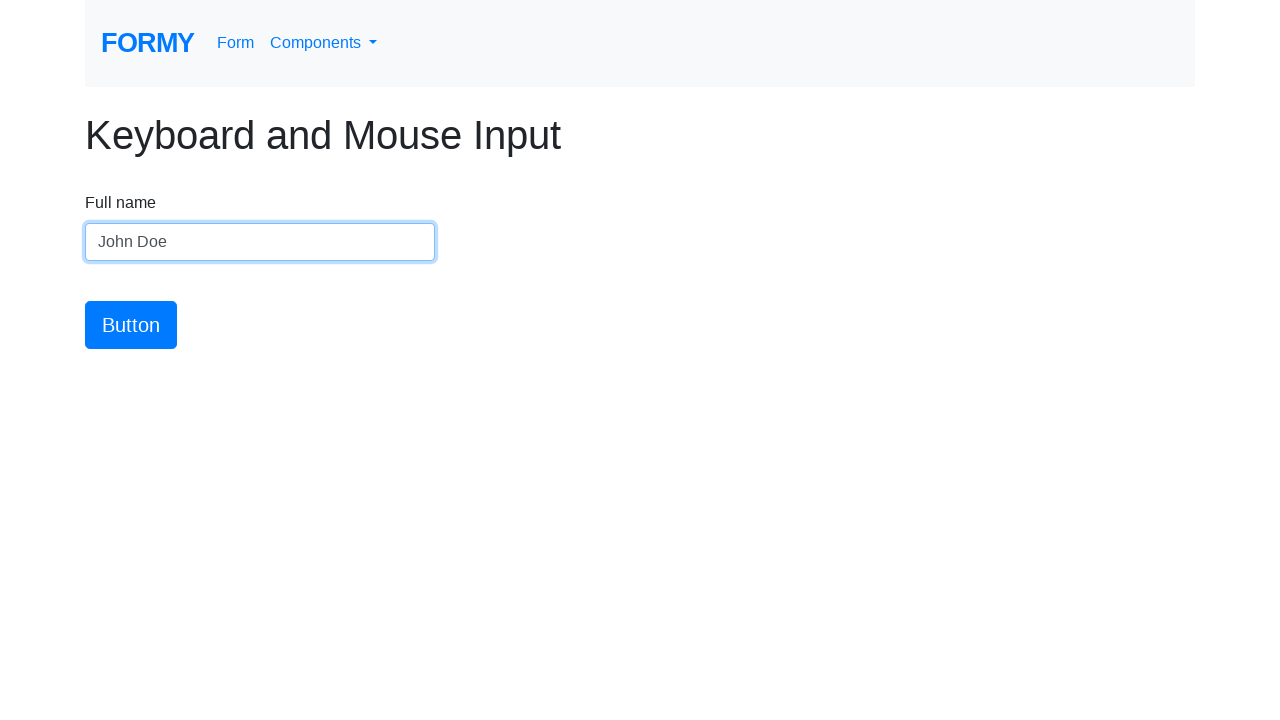

Clicked the submit button at (131, 325) on #button
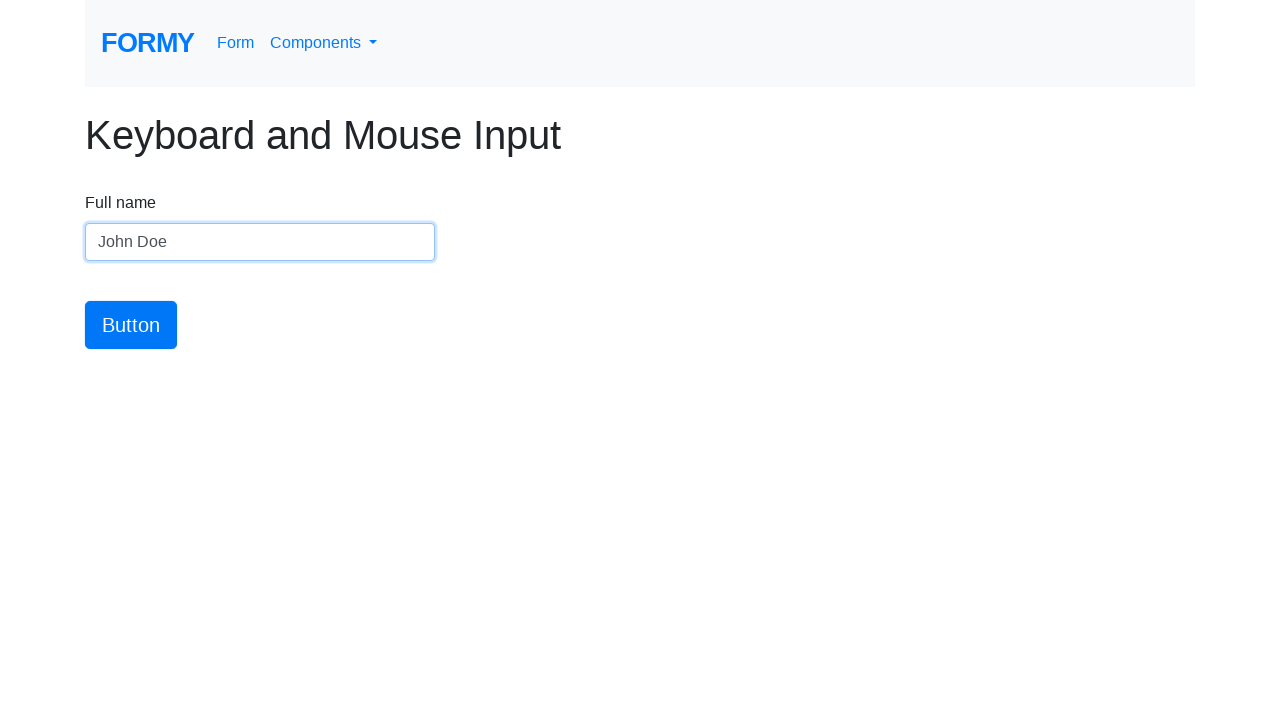

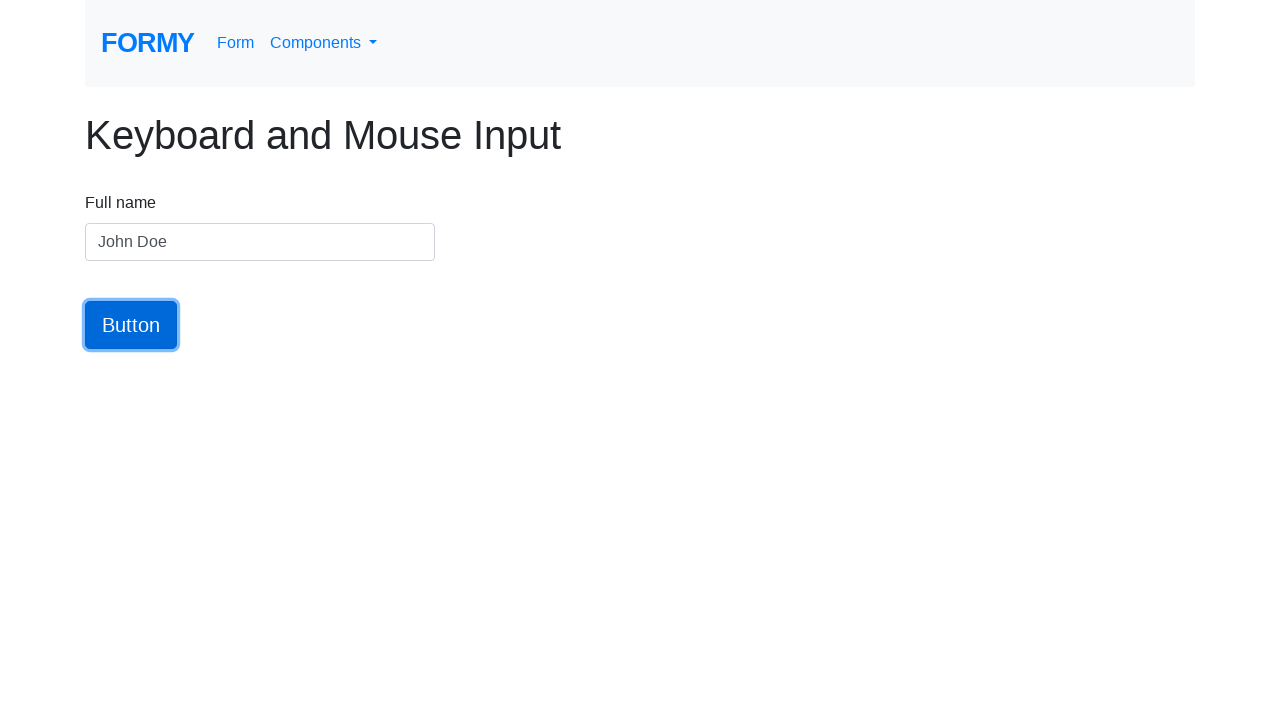